Solves a math problem on the page, fills in the answer, checks robot verification boxes, and submits the form

Starting URL: http://suninjuly.github.io/math.html

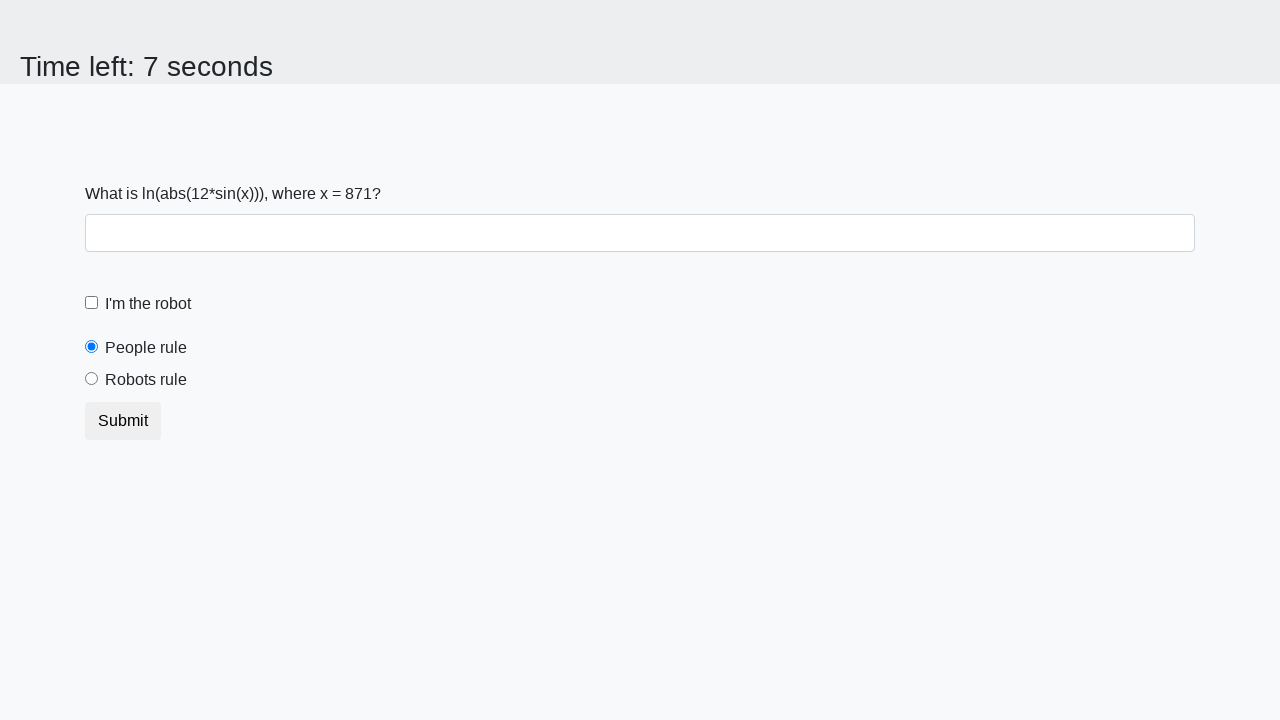

Located the input value element
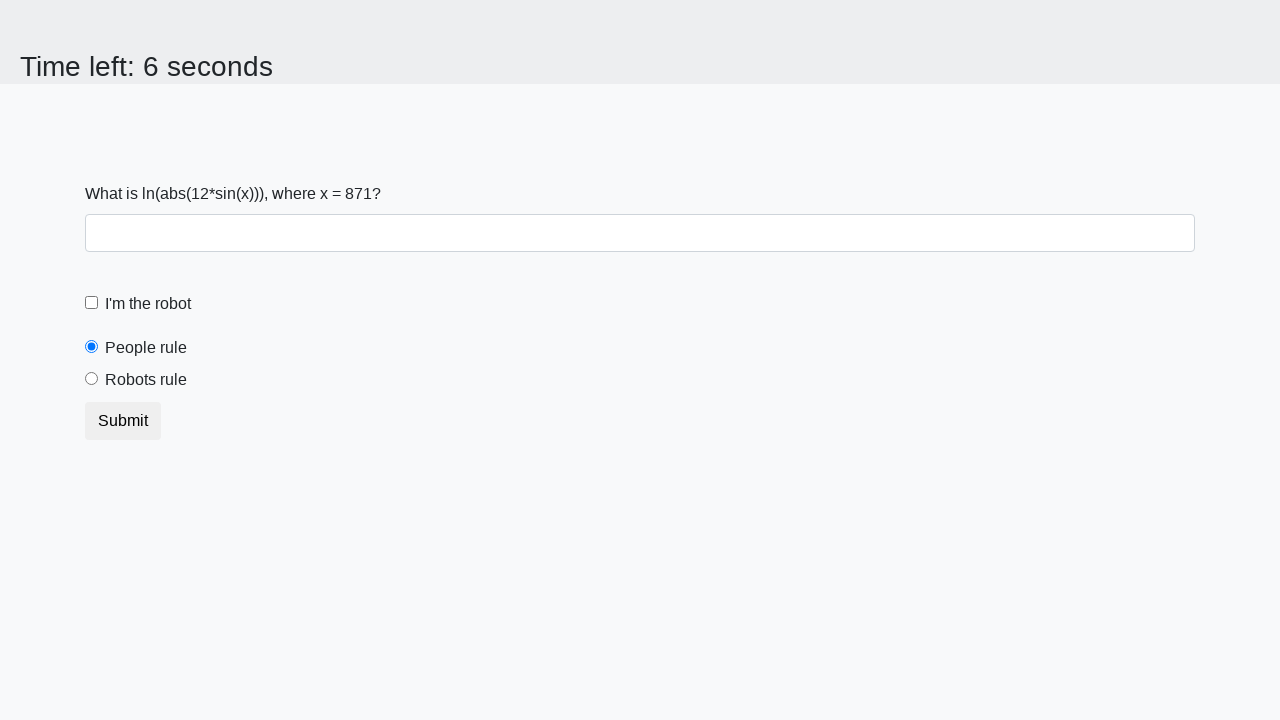

Extracted x value from page: 871
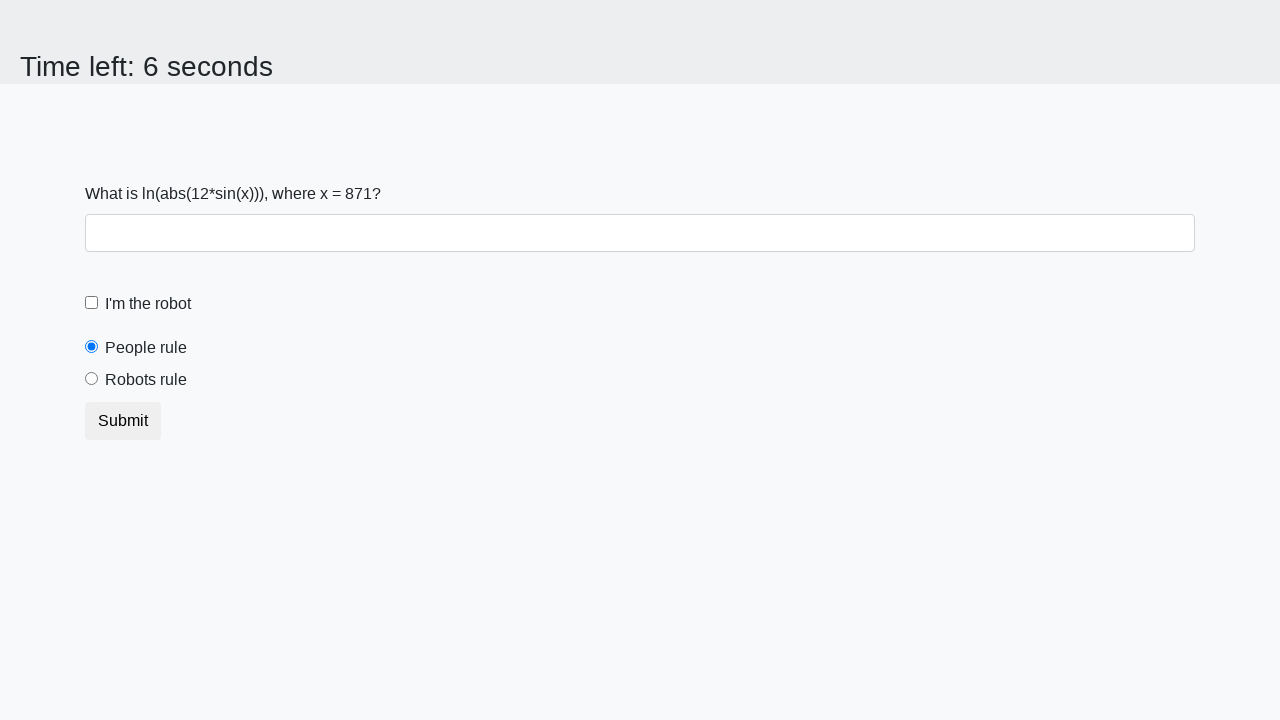

Calculated answer using formula: y = 2.1317265863199353
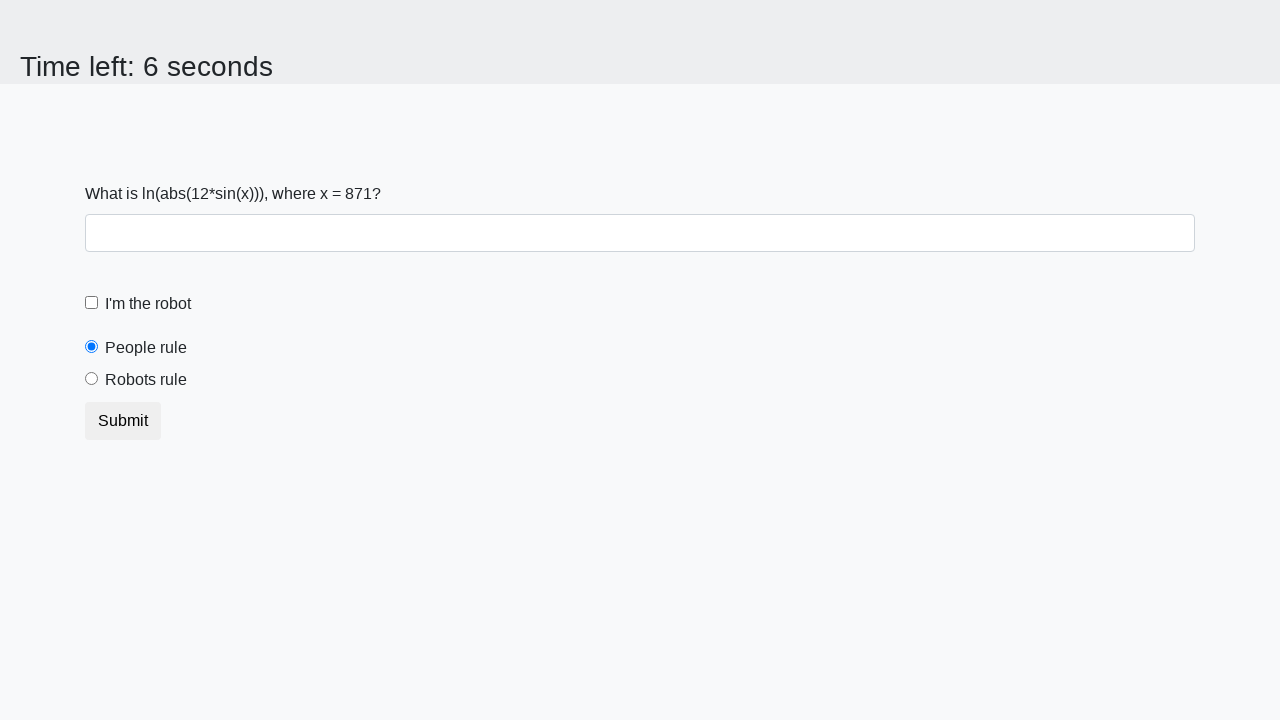

Filled answer field with calculated value: 2.1317265863199353 on #answer
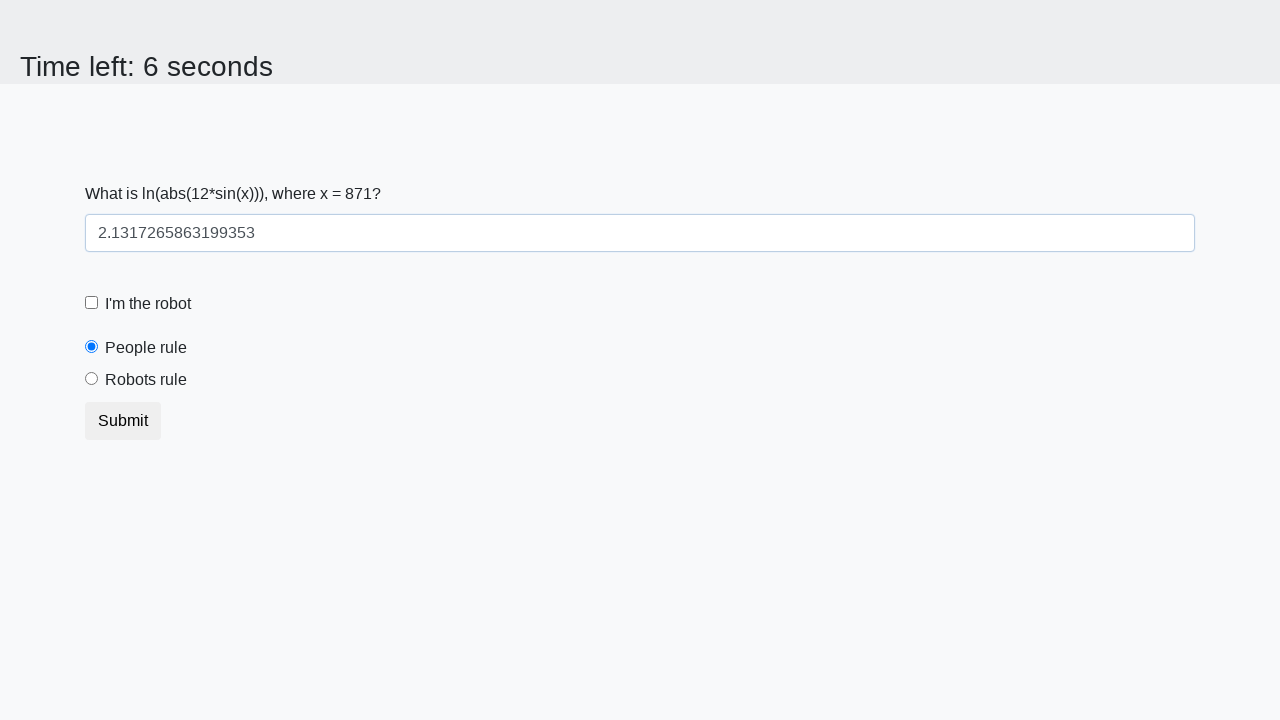

Clicked robot verification checkbox at (148, 304) on [for='robotCheckbox']
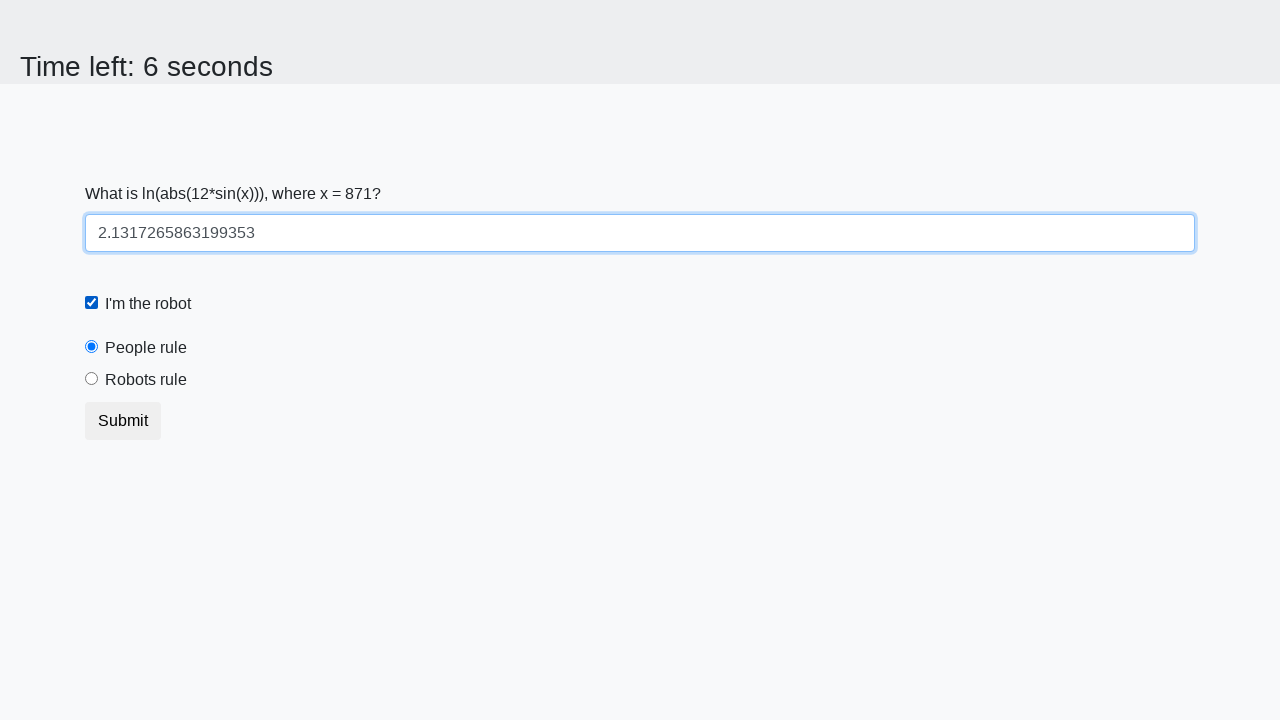

Clicked robots rule radio button at (146, 380) on [for='robotsRule']
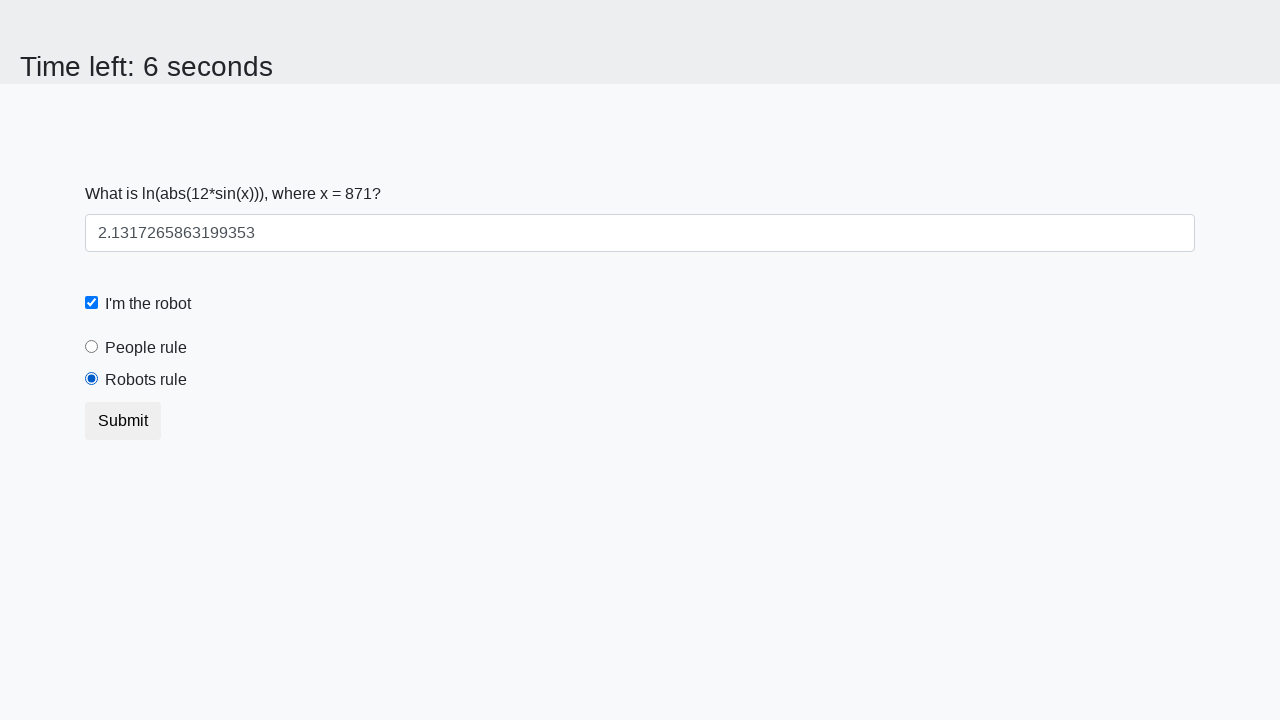

Clicked submit button to submit the form at (123, 421) on button.btn
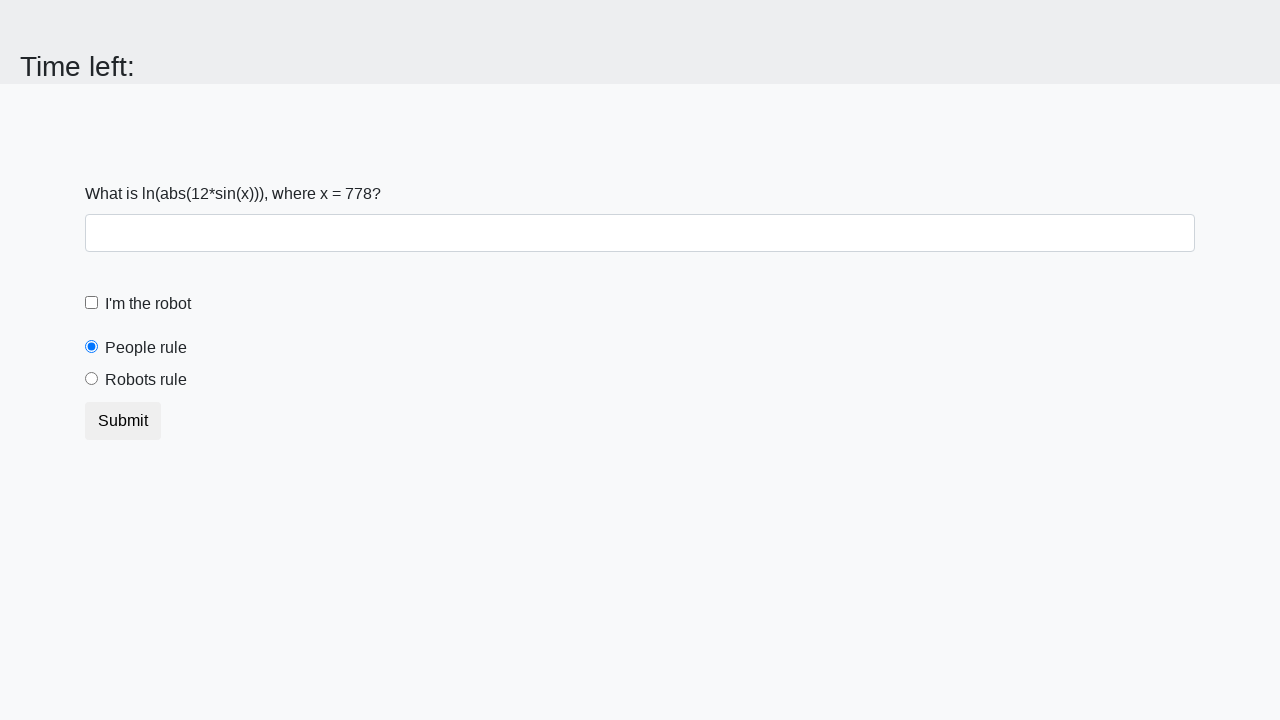

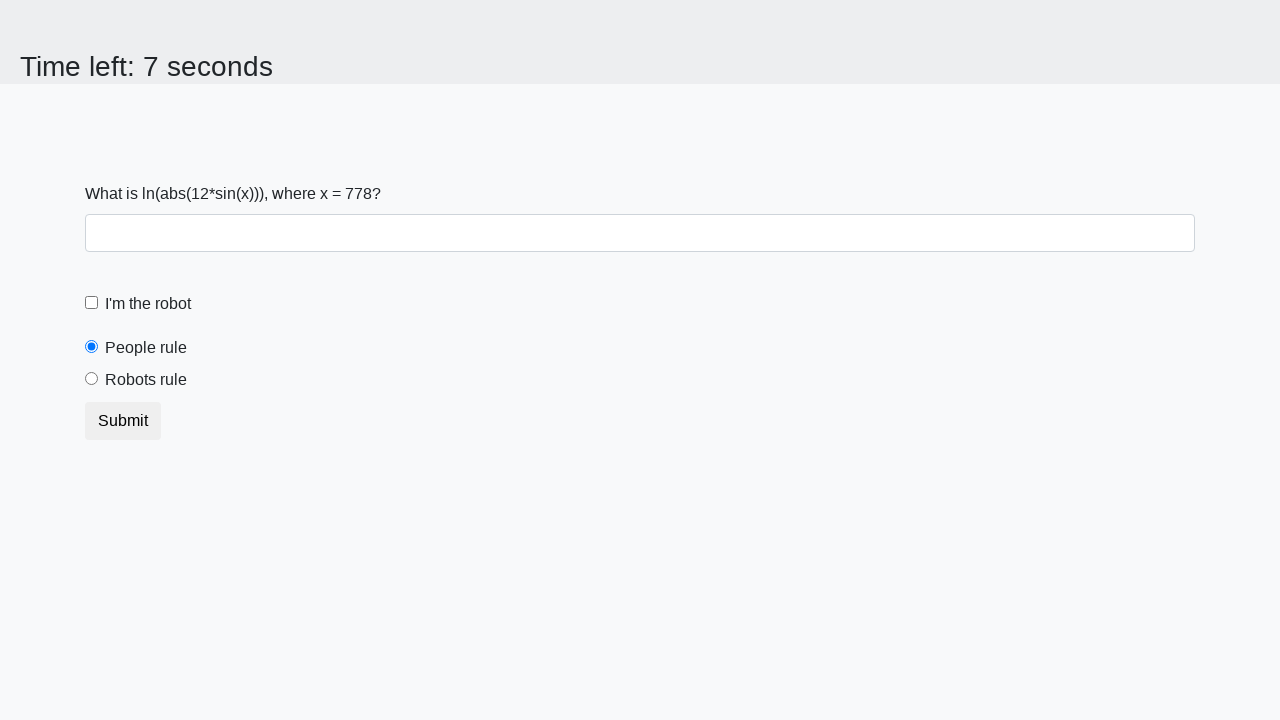